Tests filtering to display all items after applying other filters

Starting URL: https://demo.playwright.dev/todomvc

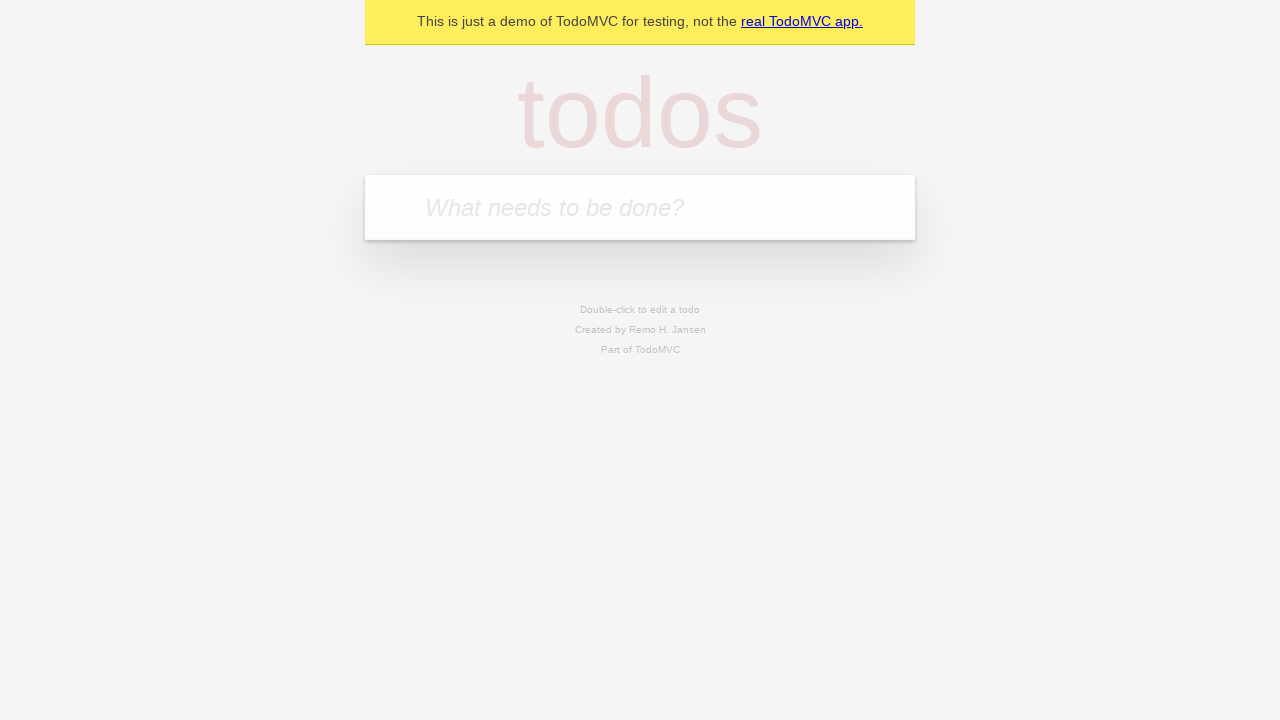

Filled todo input with 'buy some cheese' on internal:attr=[placeholder="What needs to be done?"i]
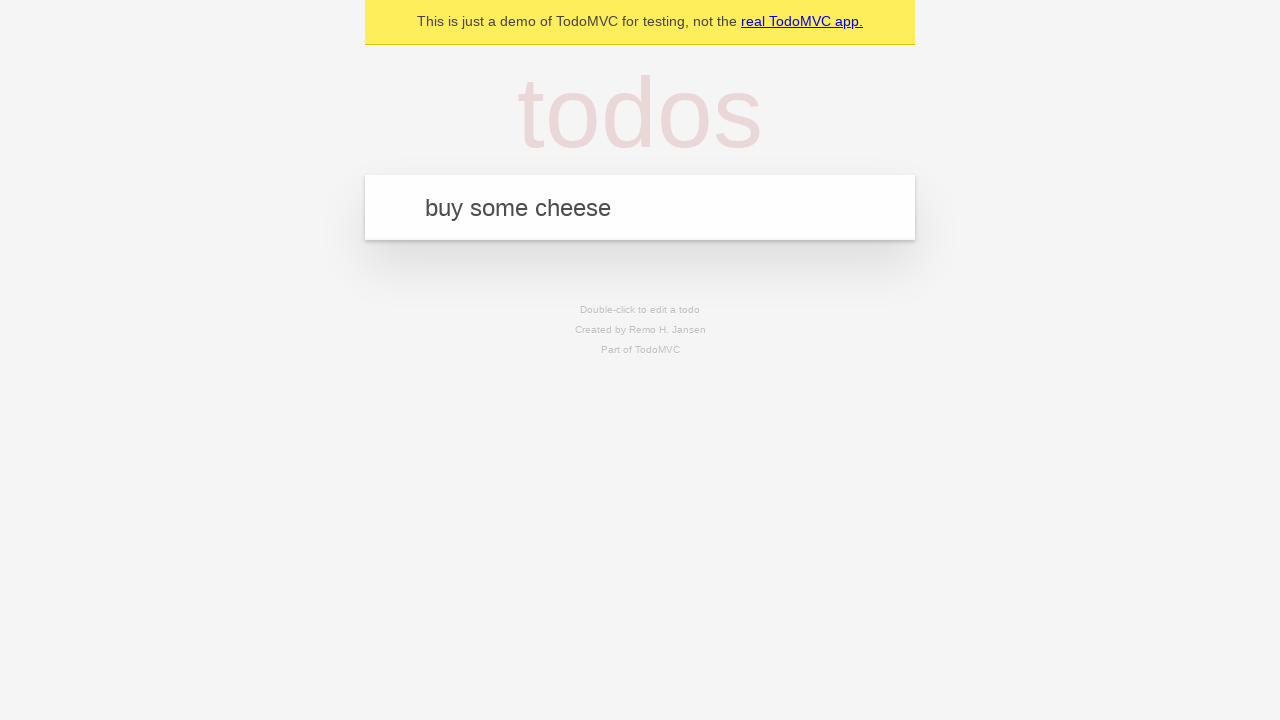

Pressed Enter to create todo 'buy some cheese' on internal:attr=[placeholder="What needs to be done?"i]
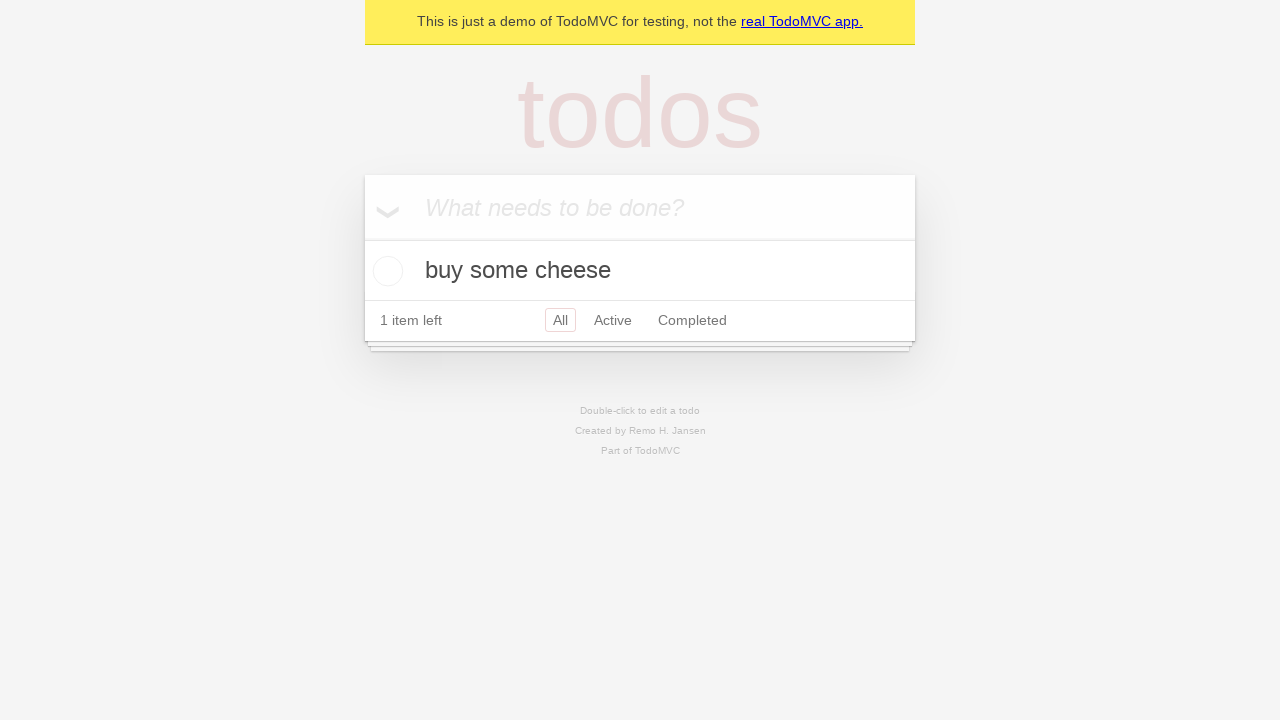

Filled todo input with 'feed the cat' on internal:attr=[placeholder="What needs to be done?"i]
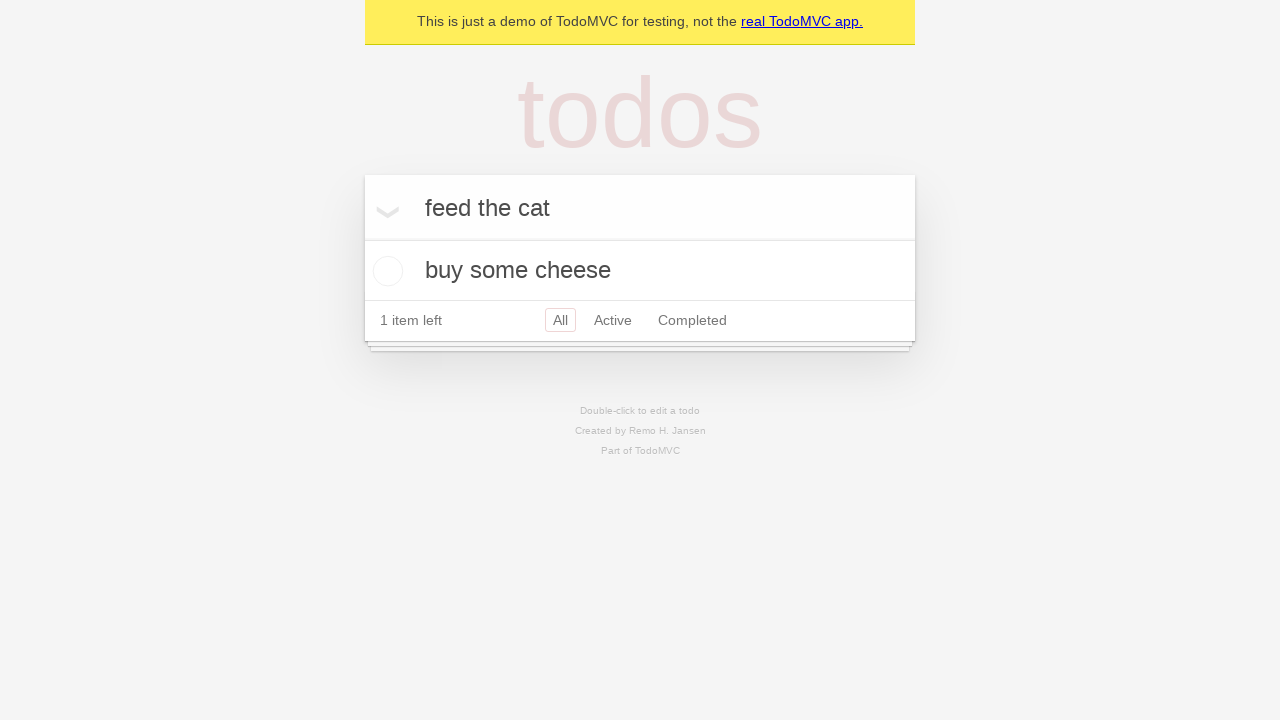

Pressed Enter to create todo 'feed the cat' on internal:attr=[placeholder="What needs to be done?"i]
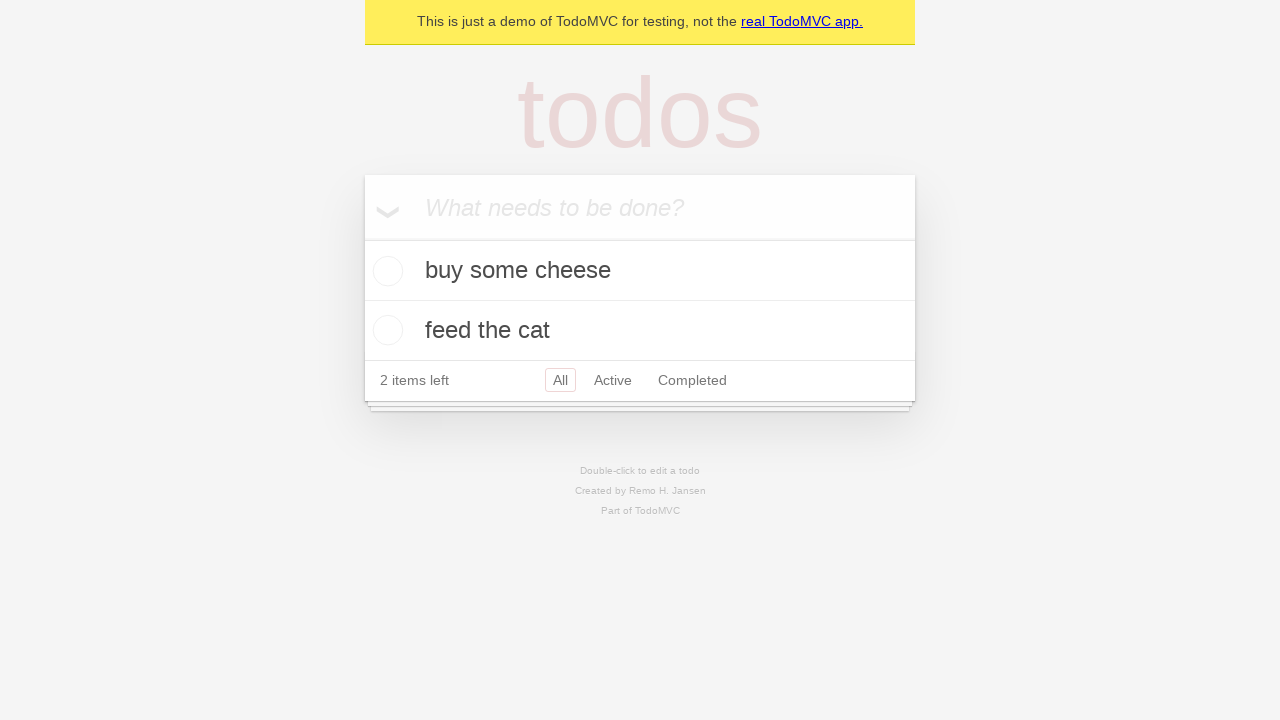

Filled todo input with 'book a doctors appointment' on internal:attr=[placeholder="What needs to be done?"i]
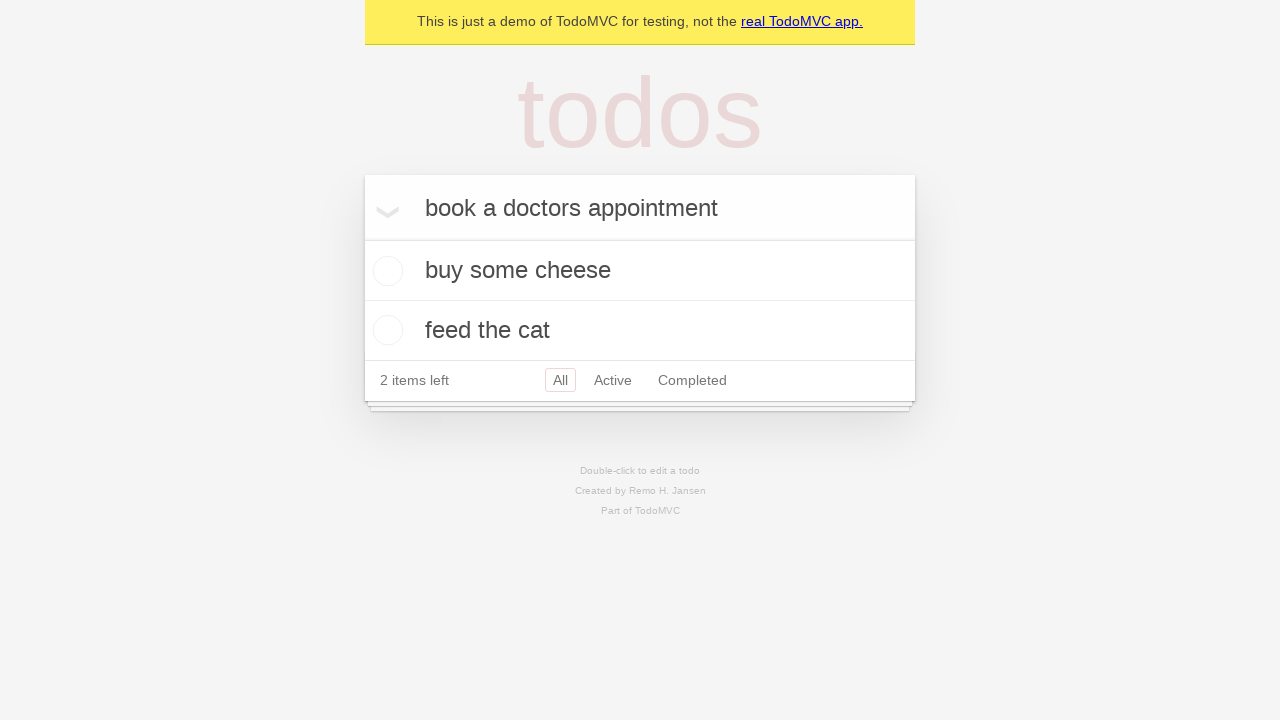

Pressed Enter to create todo 'book a doctors appointment' on internal:attr=[placeholder="What needs to be done?"i]
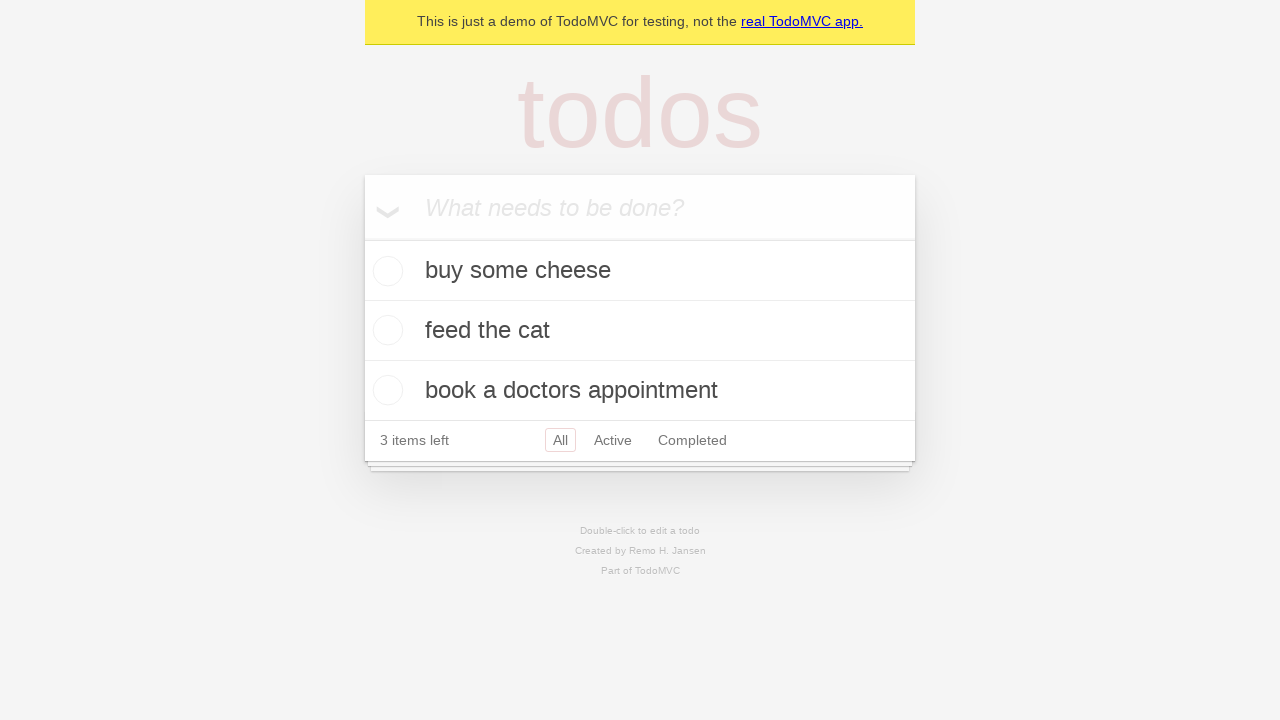

Checked the second todo item at (385, 330) on internal:testid=[data-testid="todo-item"s] >> nth=1 >> internal:role=checkbox
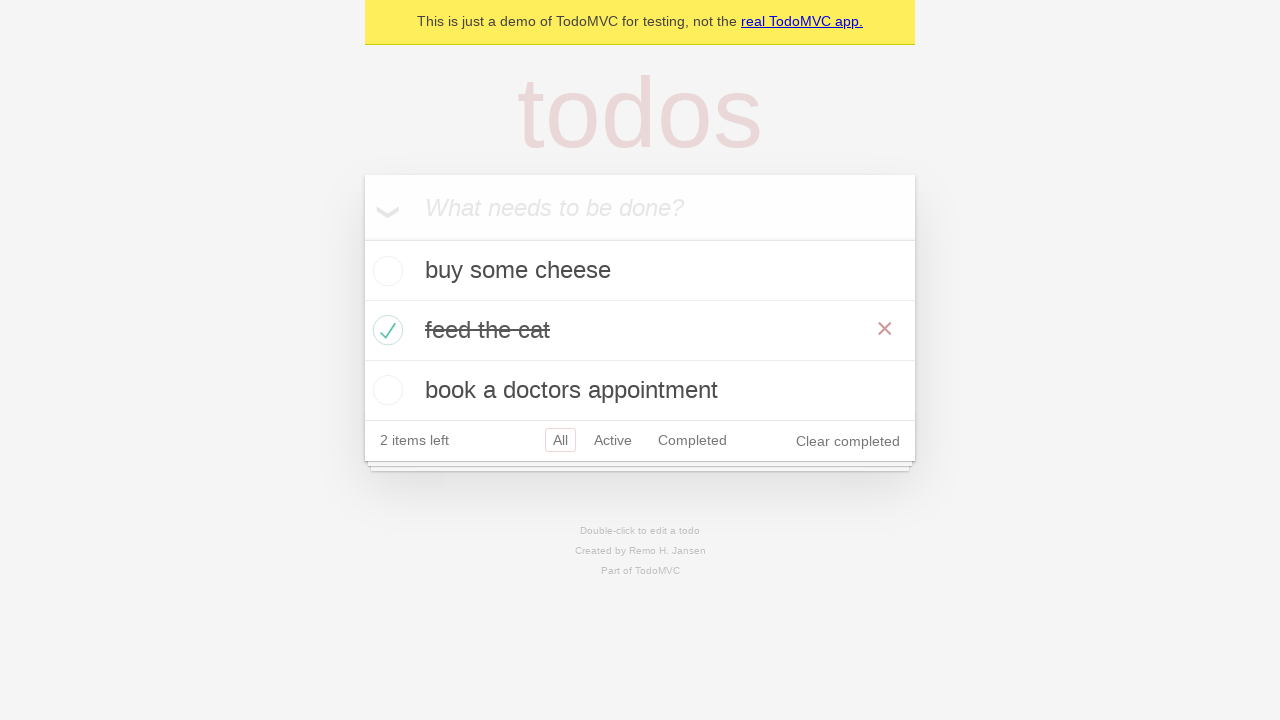

Clicked 'Active' filter to show only active items at (613, 440) on internal:role=link[name="Active"i]
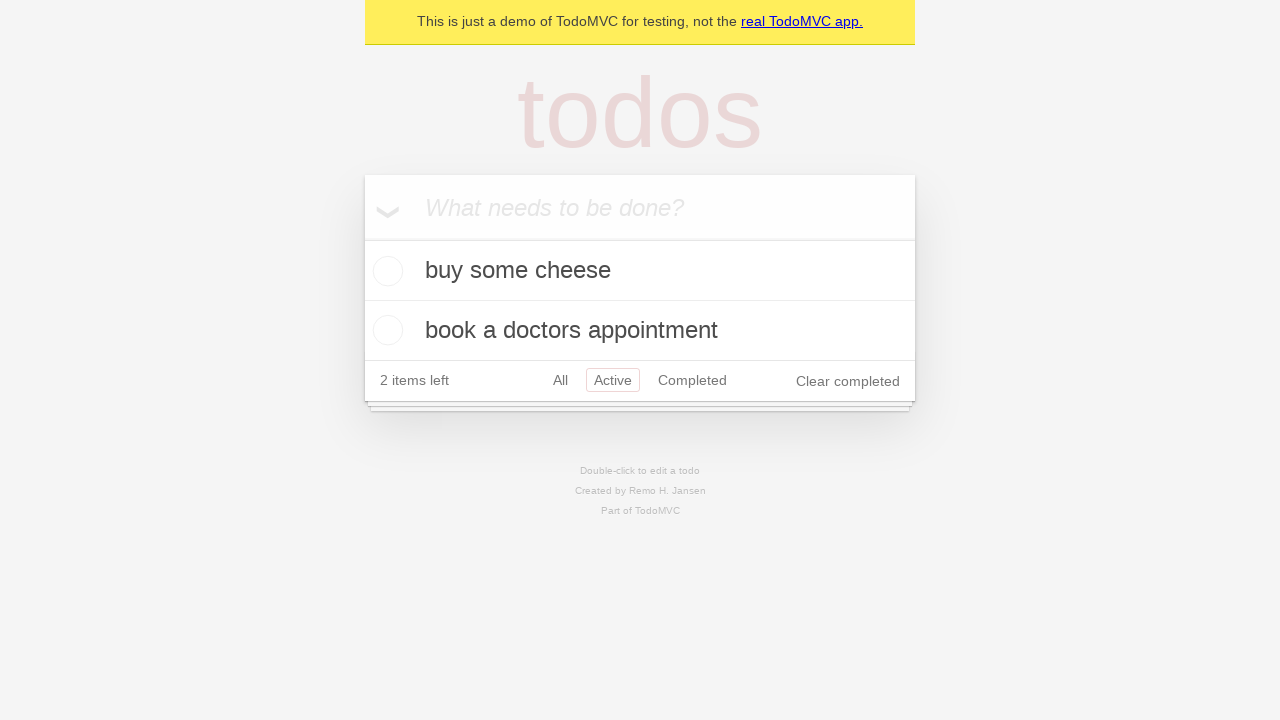

Clicked 'Completed' filter to show only completed items at (692, 380) on internal:role=link[name="Completed"i]
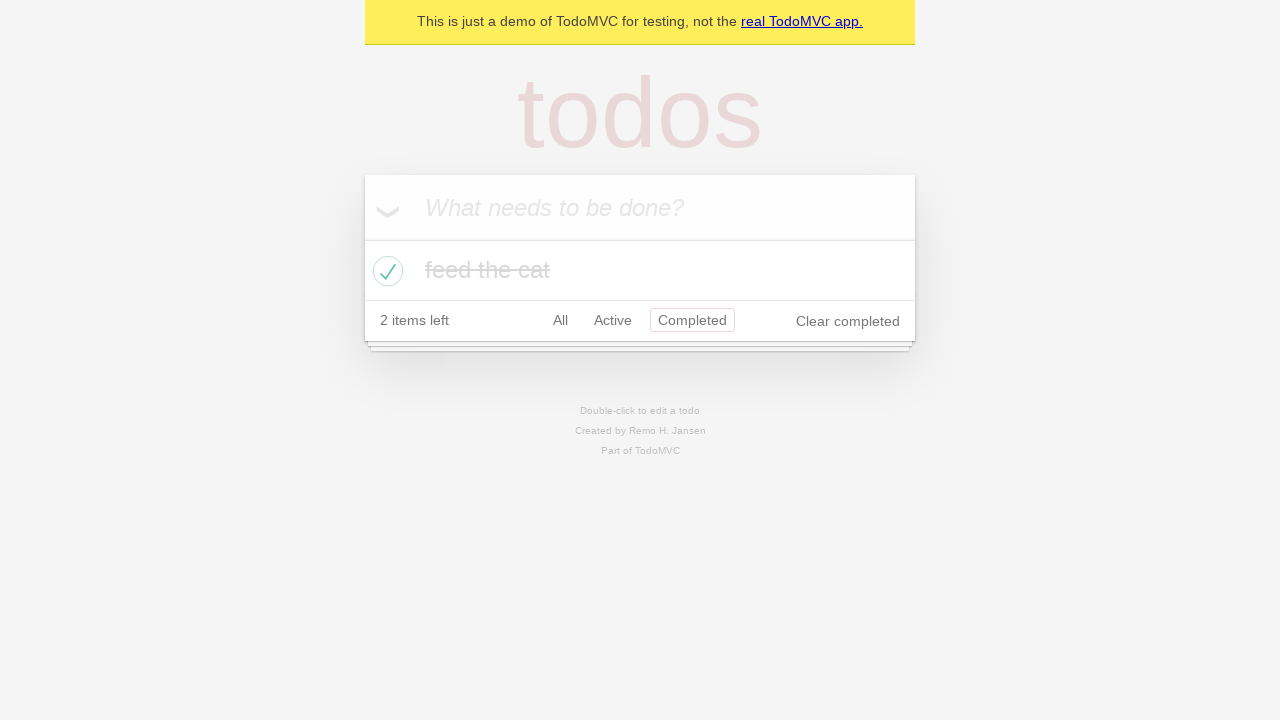

Clicked 'All' filter to display all items at (560, 320) on internal:role=link[name="All"i]
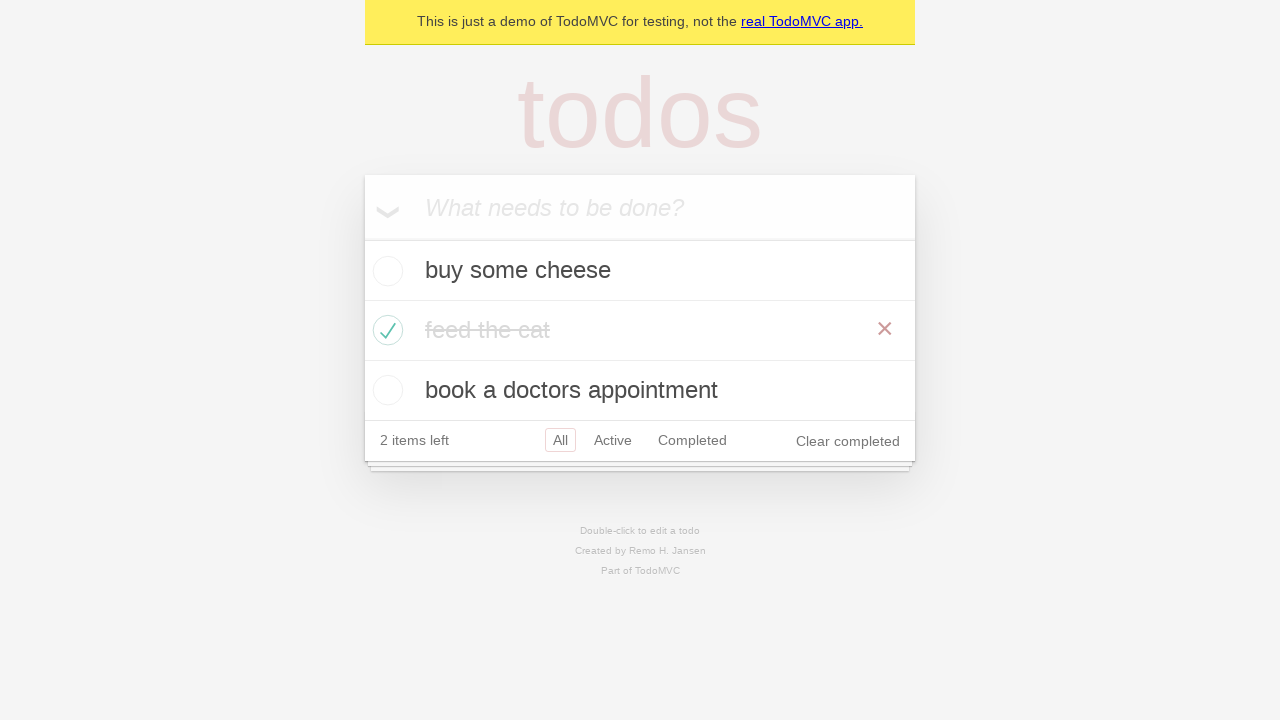

Verified all 3 todo items are displayed
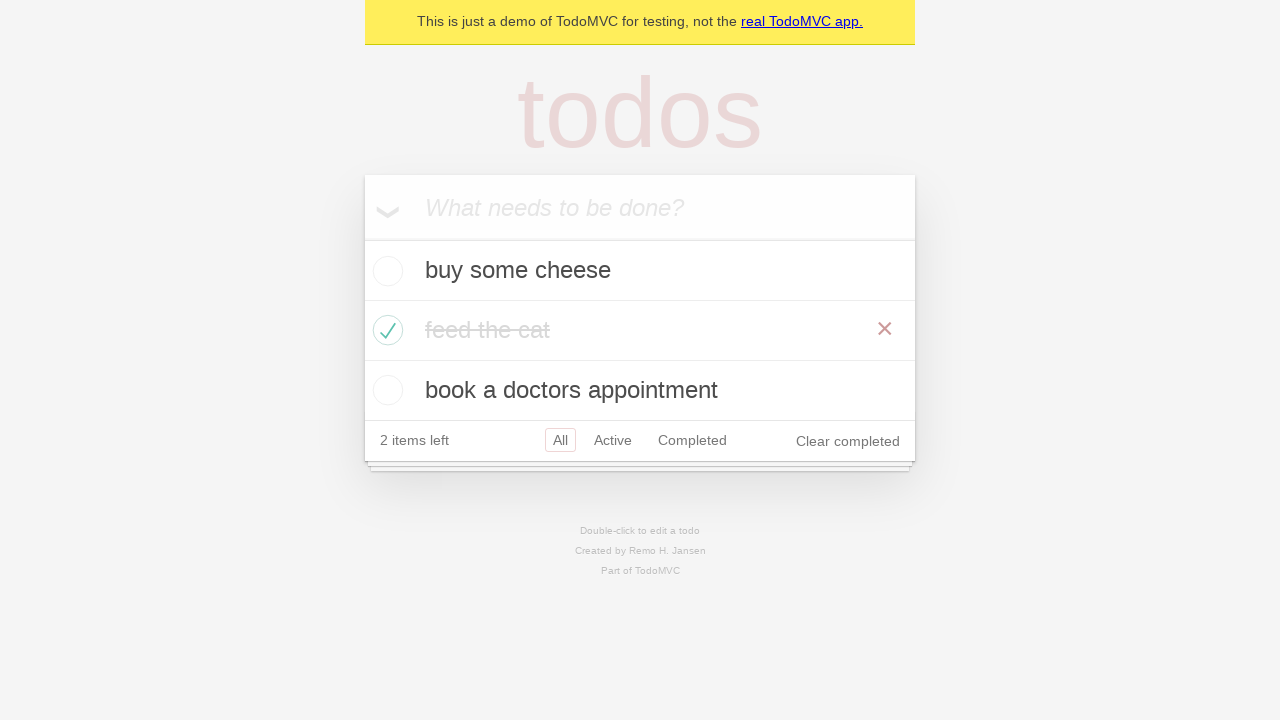

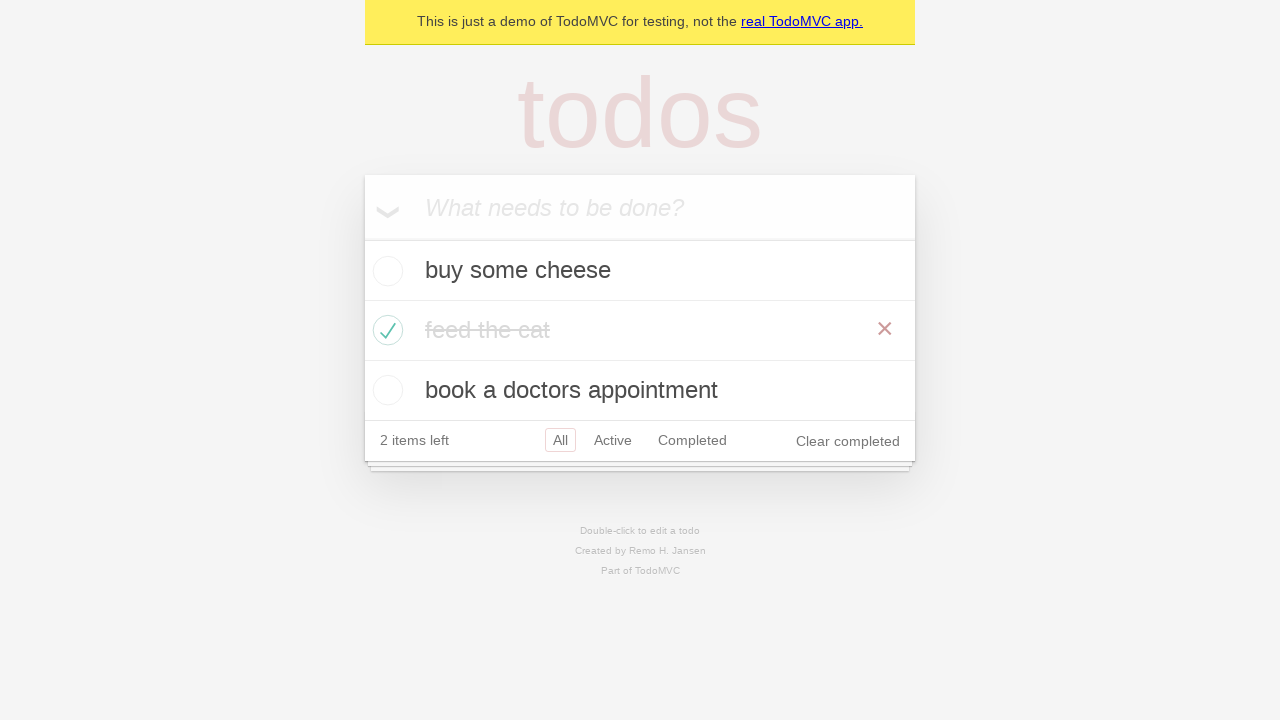